Tests page scrolling functionality by scrolling up on a demo select menu page using JavaScript scroll commands

Starting URL: https://demoqa.com/select-menu

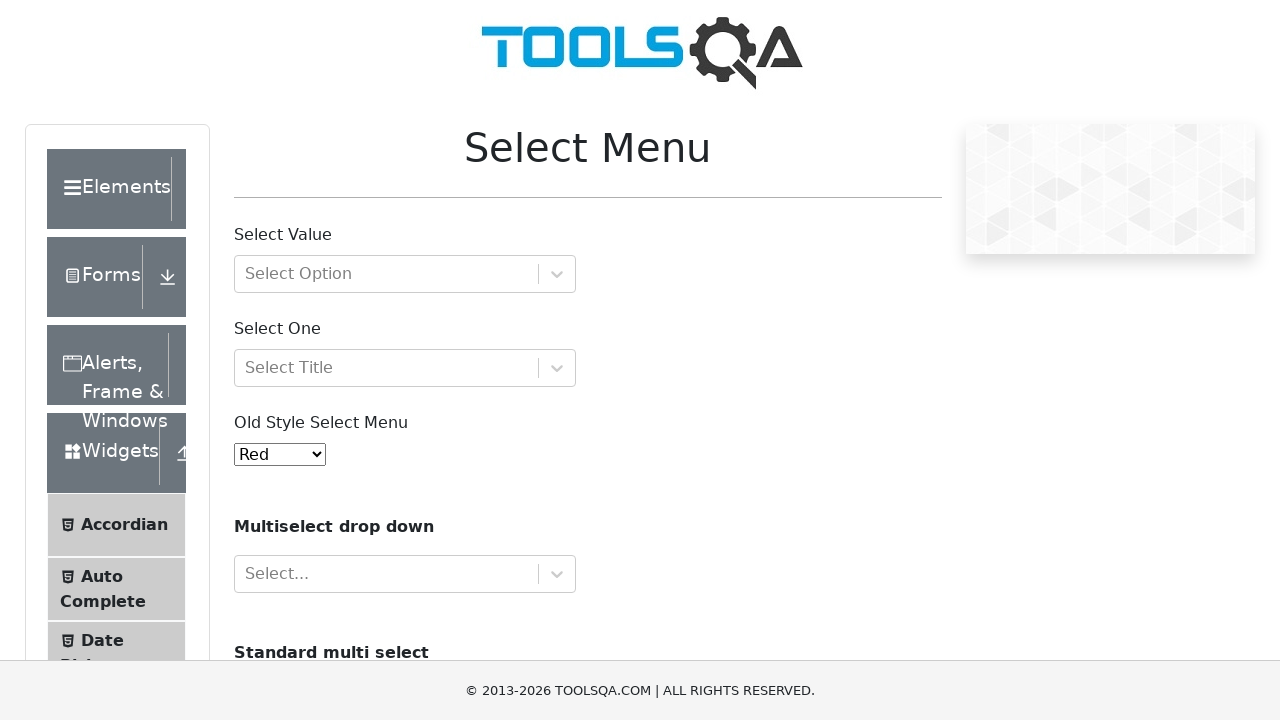

Page loaded and DOM content ready
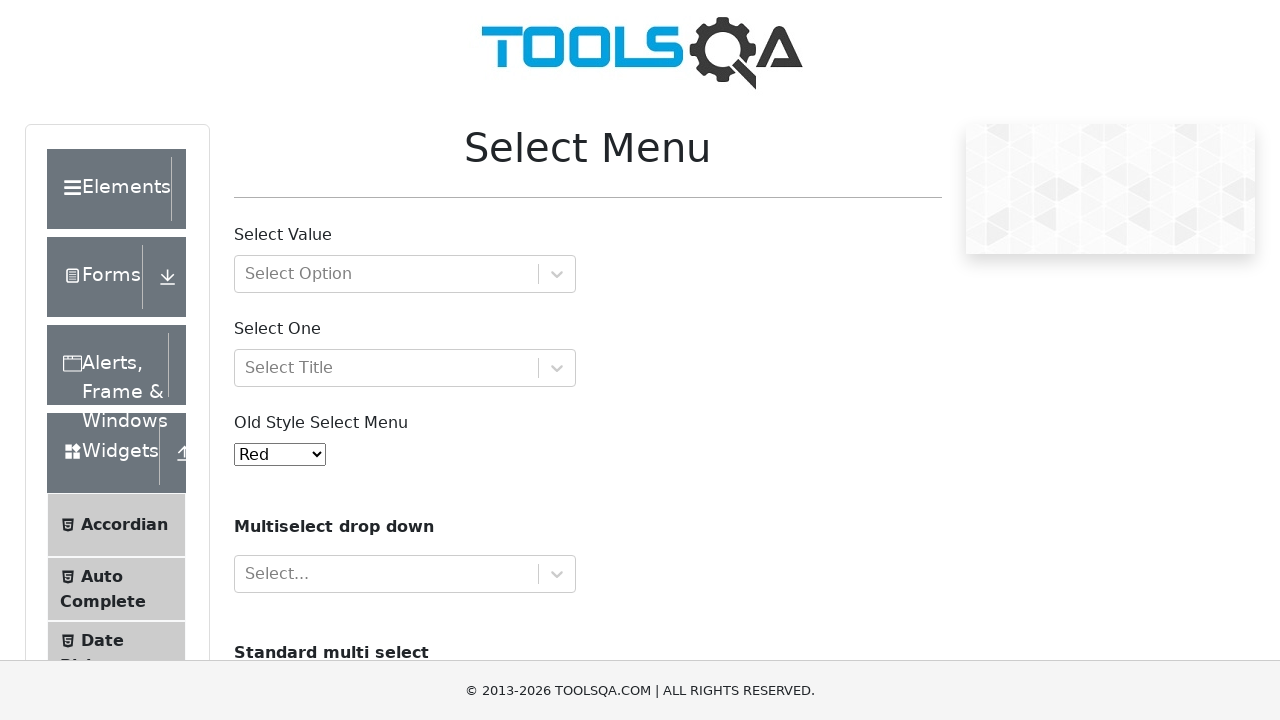

Scrolled down the page using JavaScript
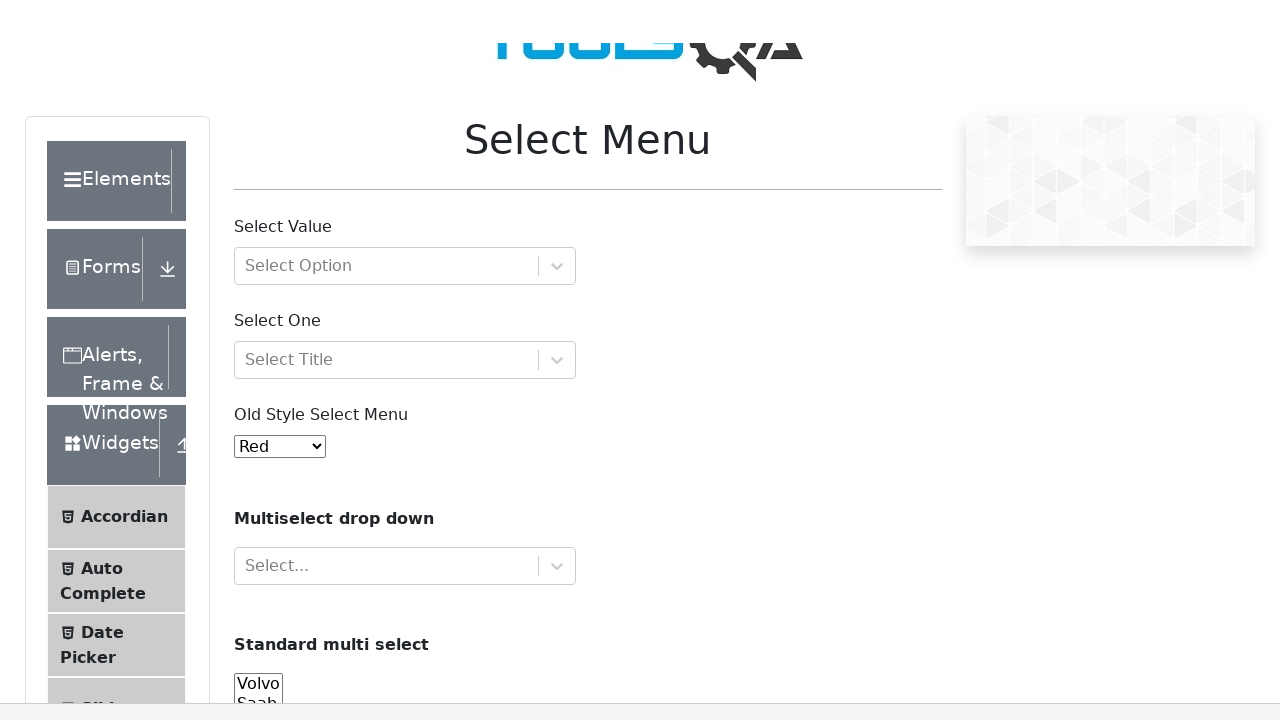

Waited for 1 second
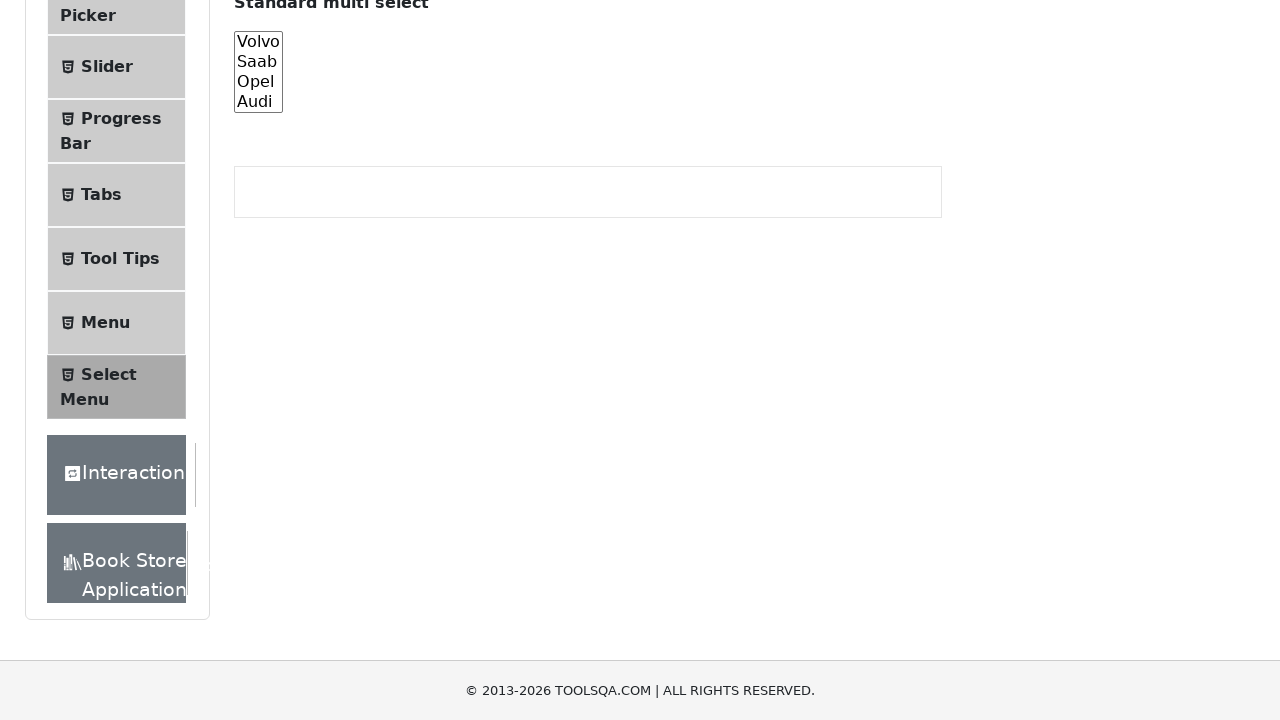

Scrolled back up the page using JavaScript
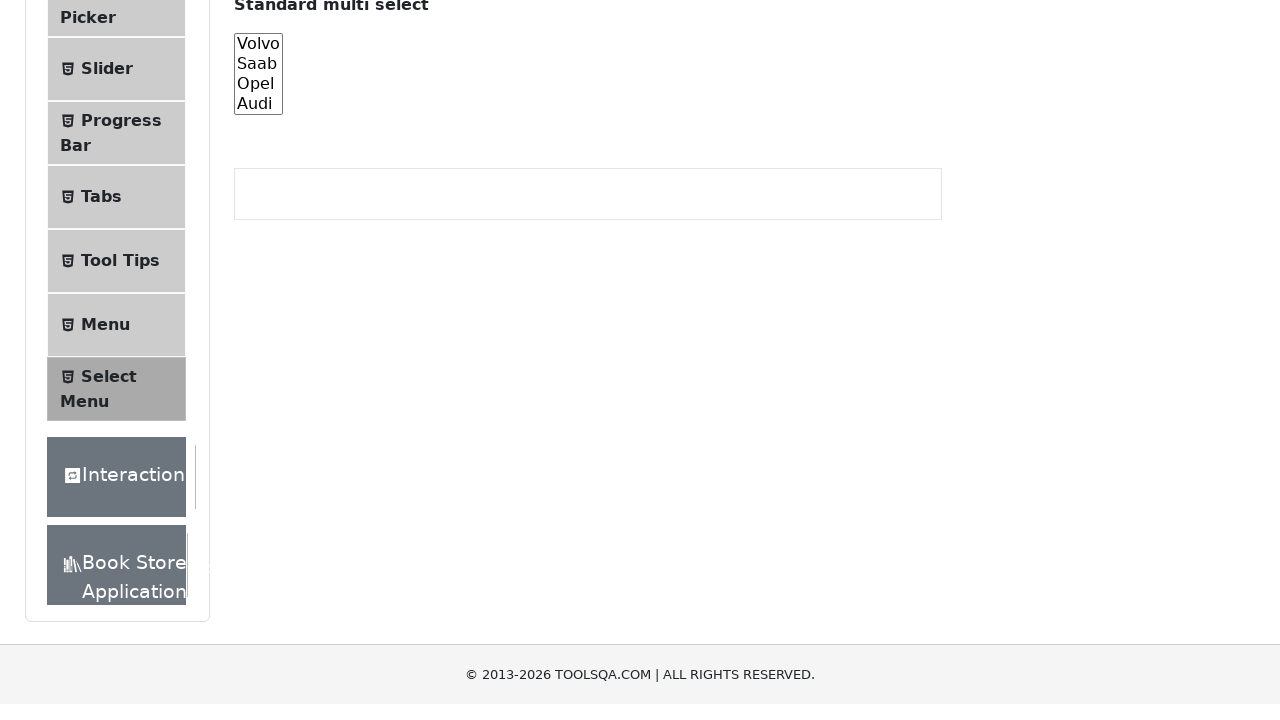

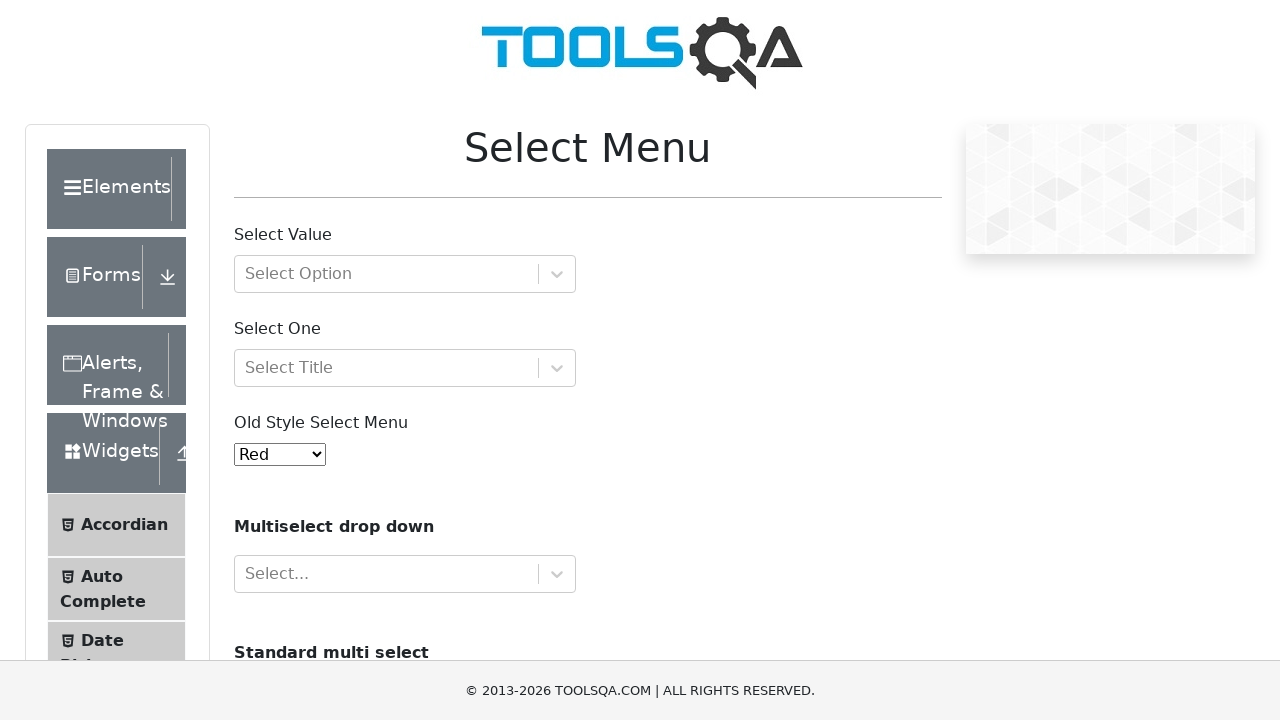